Tests handling a JavaScript confirm dialog by clicking a link that triggers it, then dismissing it

Starting URL: https://www.selenium.dev/documentation/en/webdriver/js_alerts_prompts_and_confirmations/

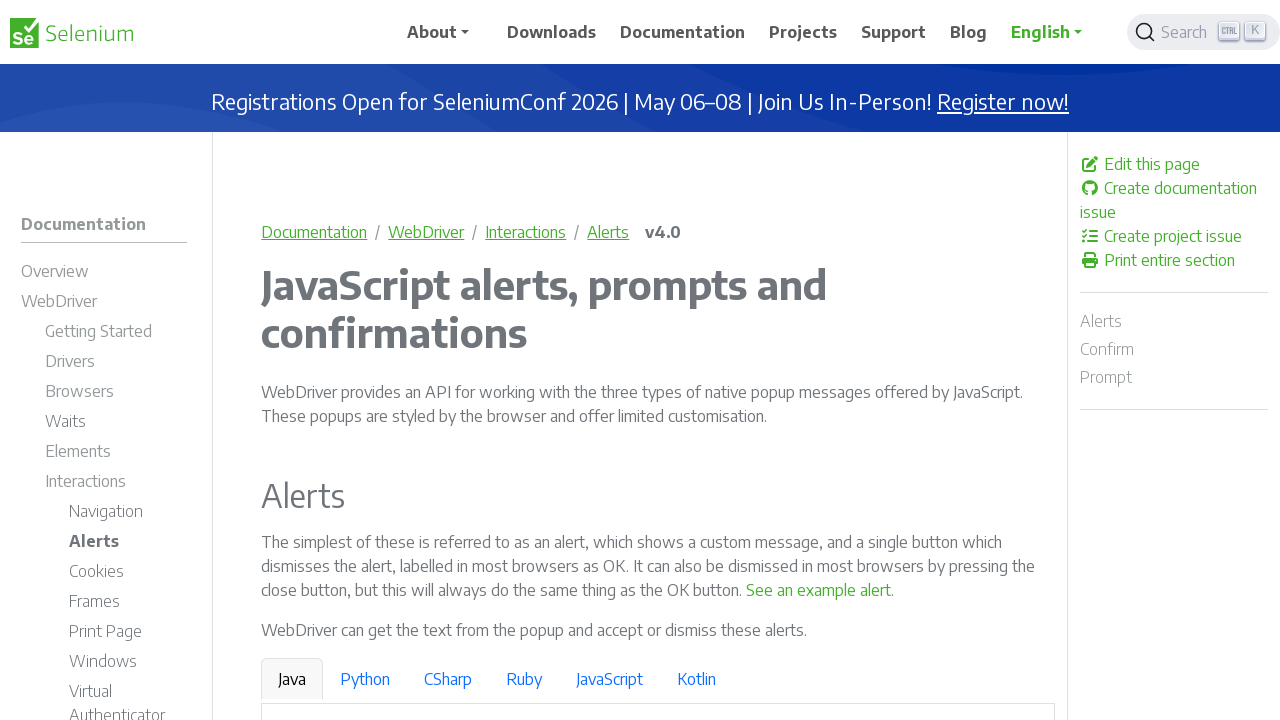

Navigated to JavaScript alerts, prompts, and confirmations documentation page
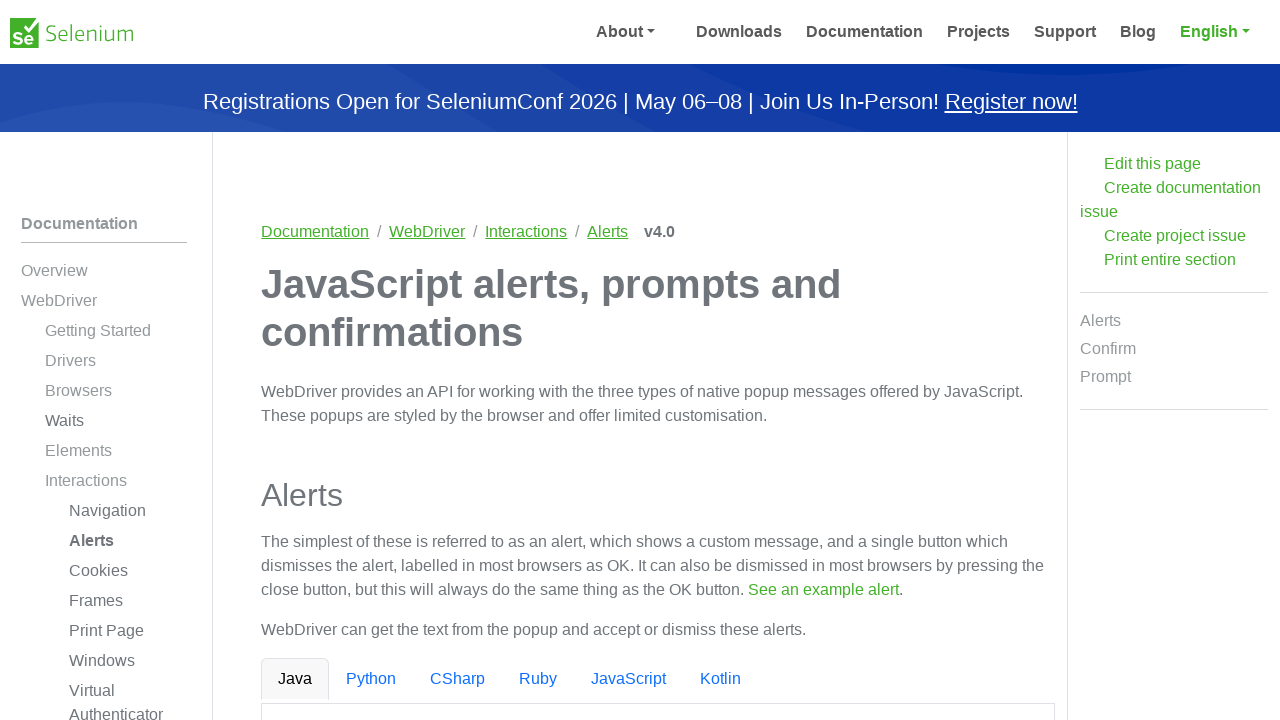

Clicked link to trigger confirm dialog at (964, 361) on a:has-text('See a sample confirm')
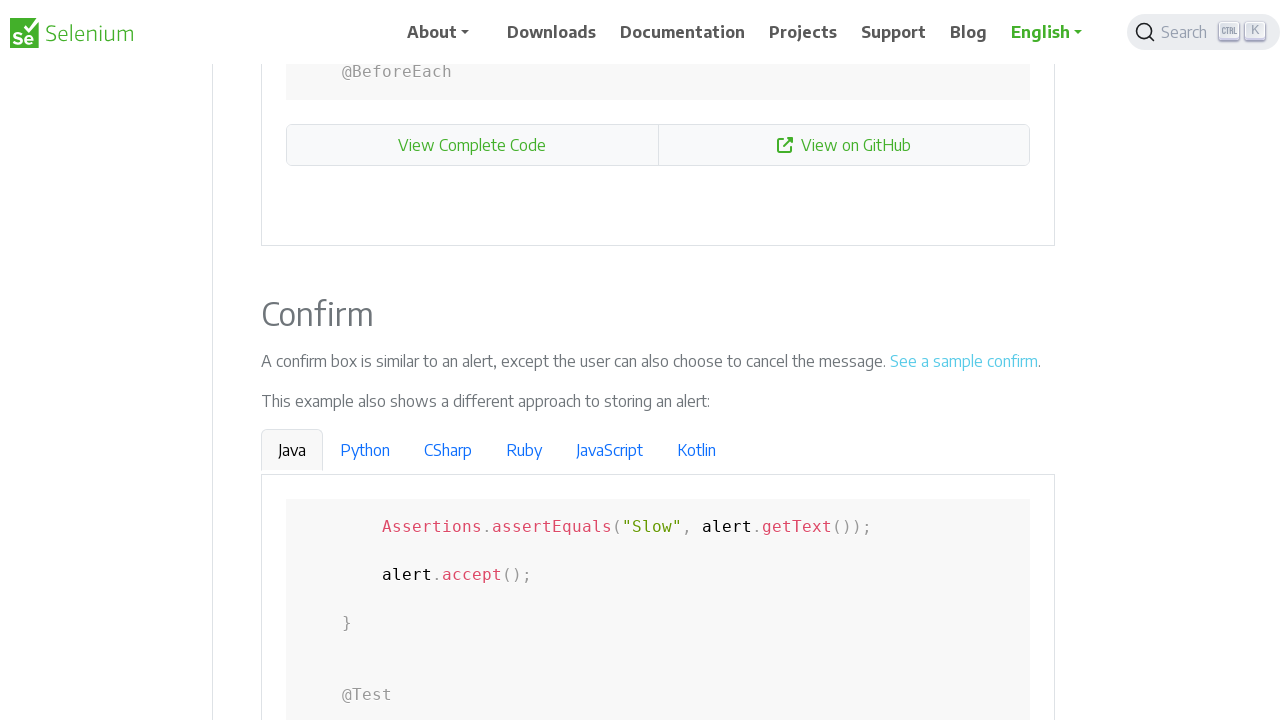

Set up dialog handler to dismiss confirm dialog
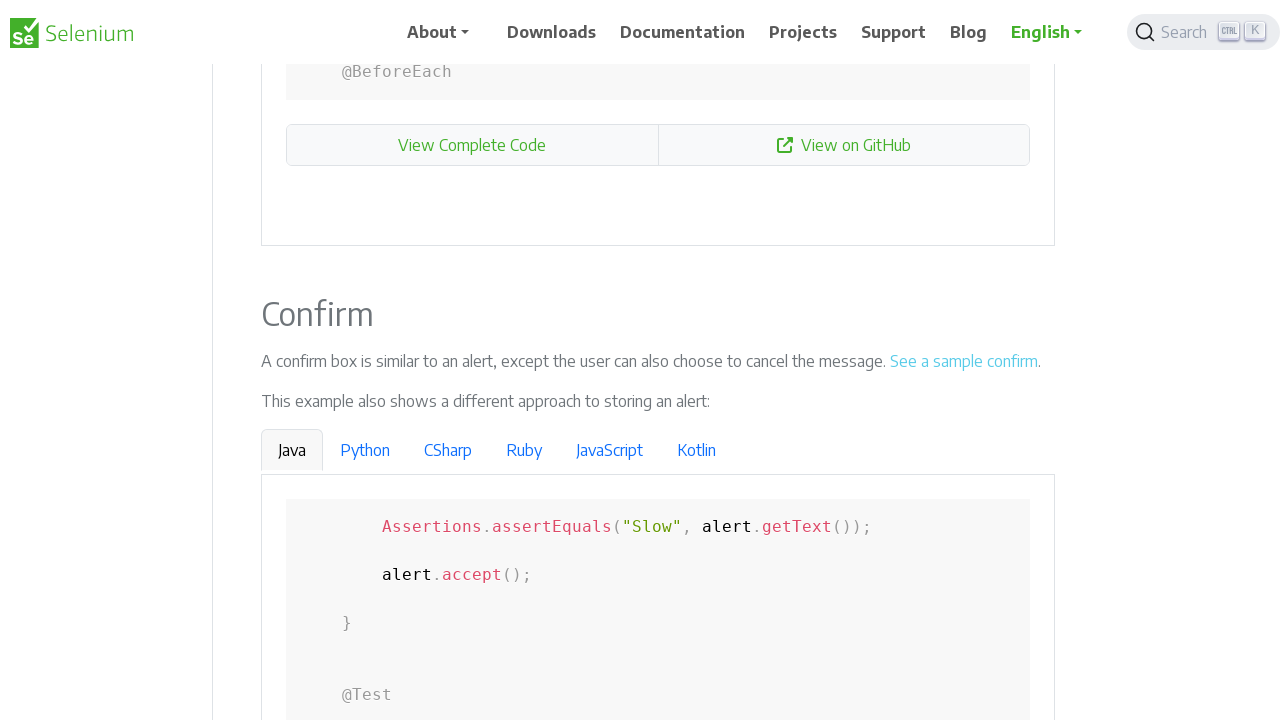

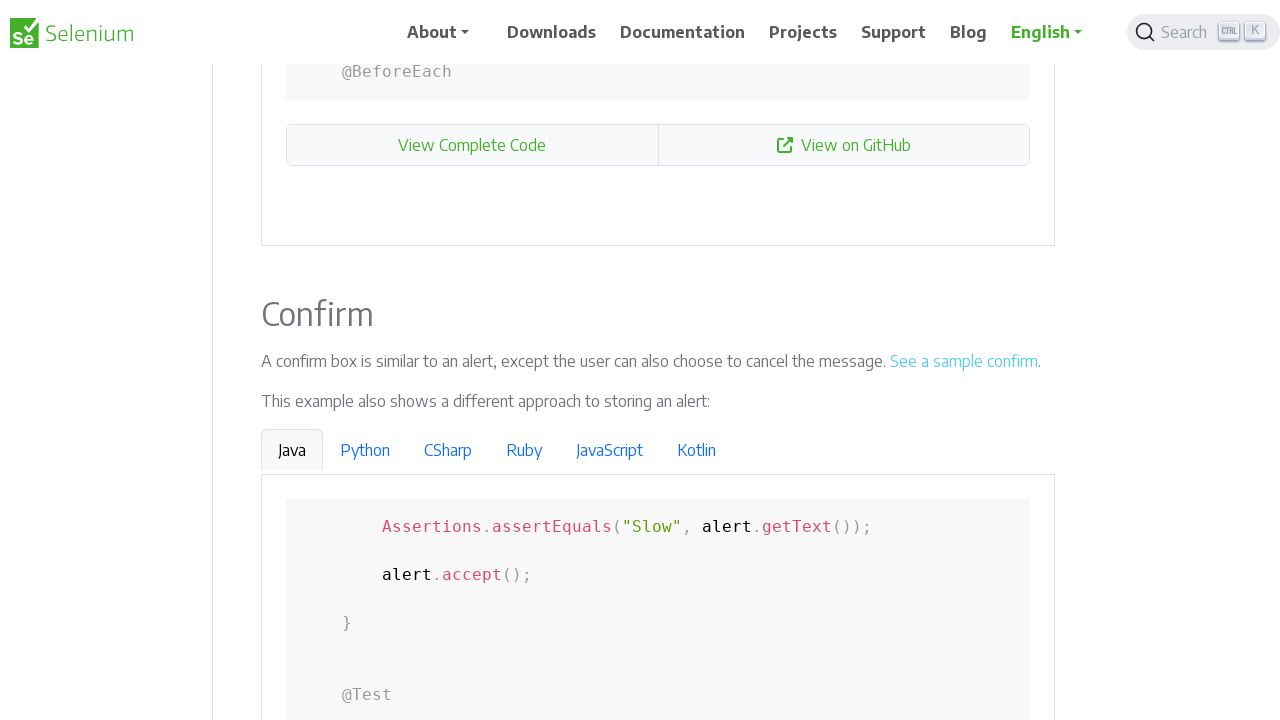